Navigates to VS Code website and checks if an h1 element exists on the page

Starting URL: https://code.visualstudio.com

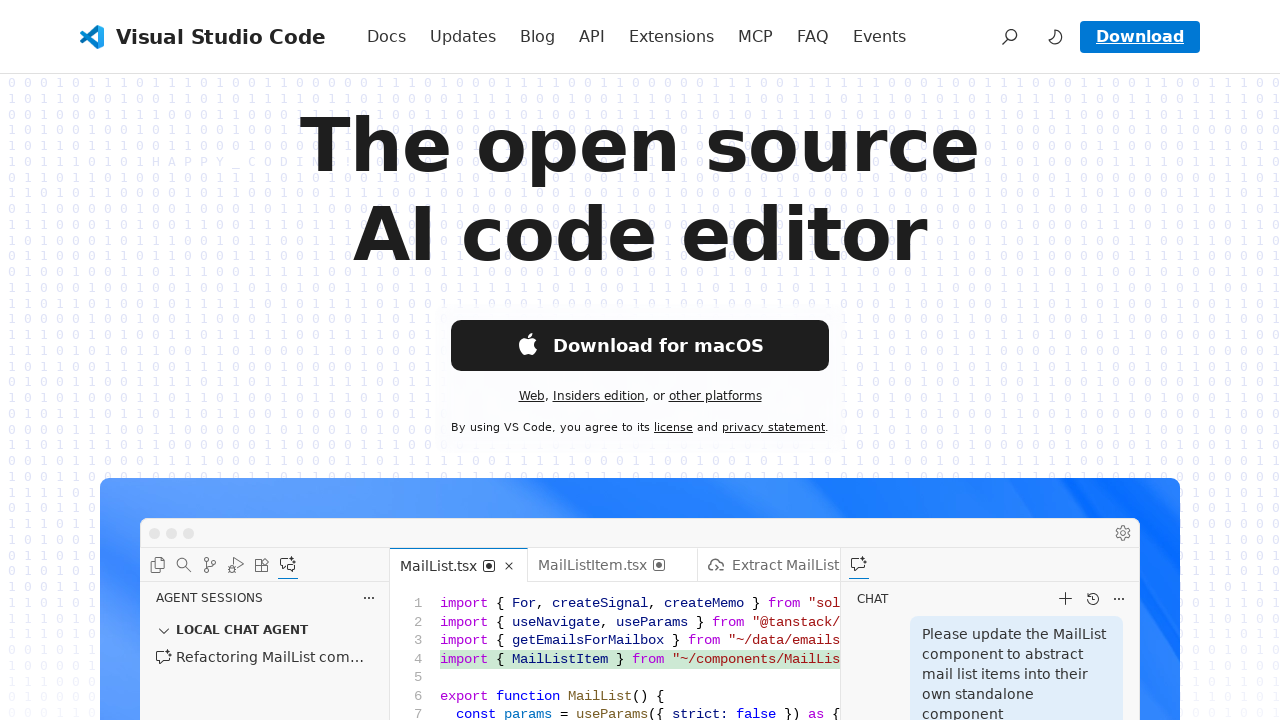

Navigated to VS Code website
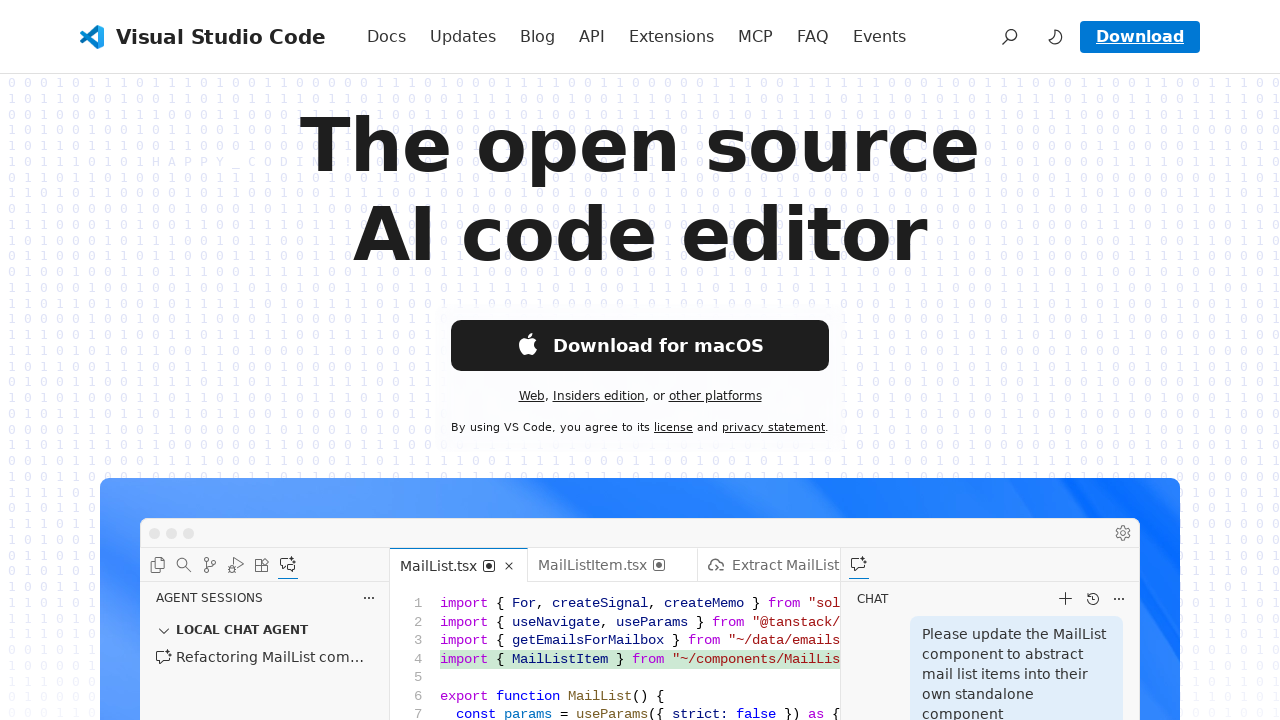

Located h1 element on the page
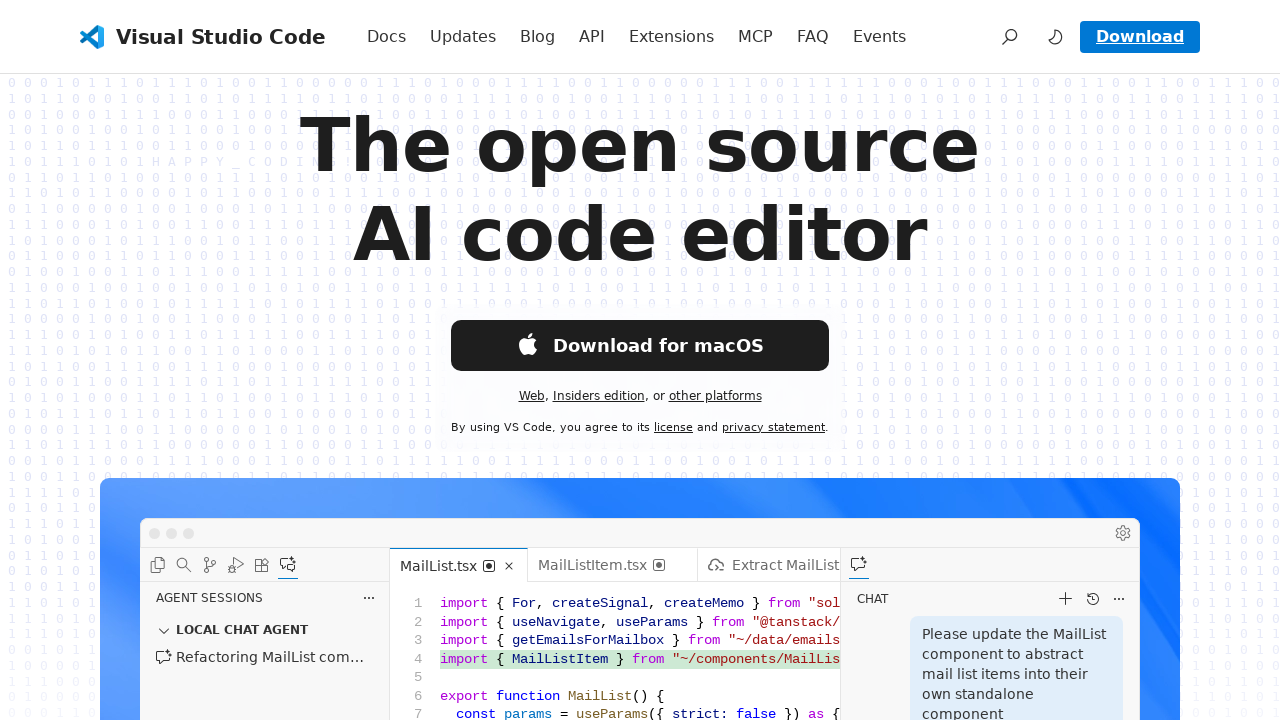

h1 element is visible on the page
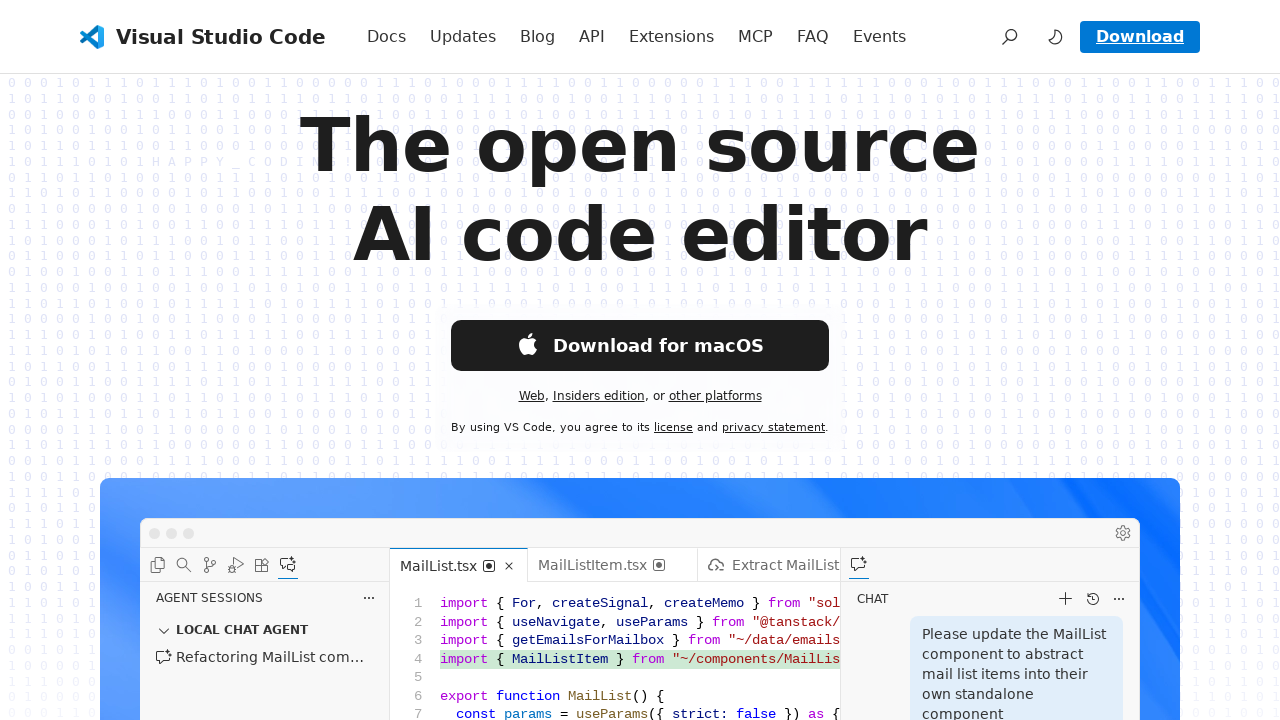

Retrieved h1 text content: 'The open source AI code editor'
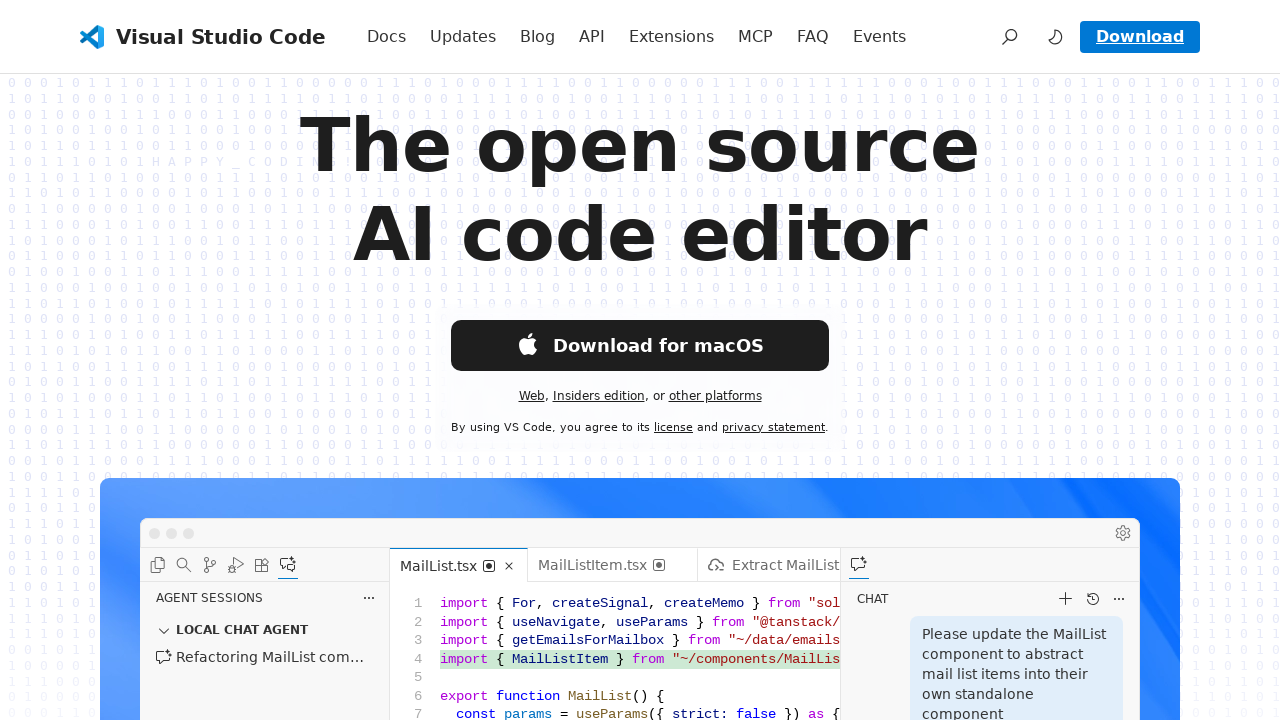

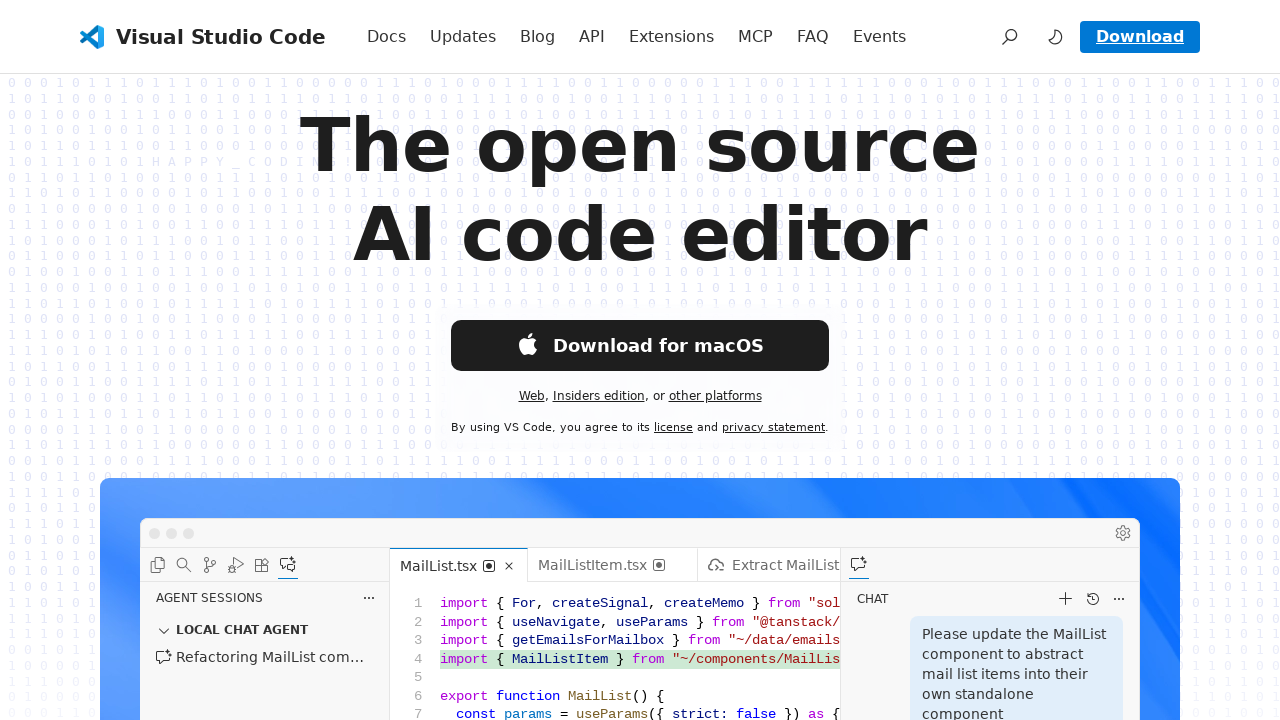